Tests mouse hover functionality by hovering over a button and verifying the background color changes

Starting URL: https://www.lambdatest.com/selenium-playground/hover-demo

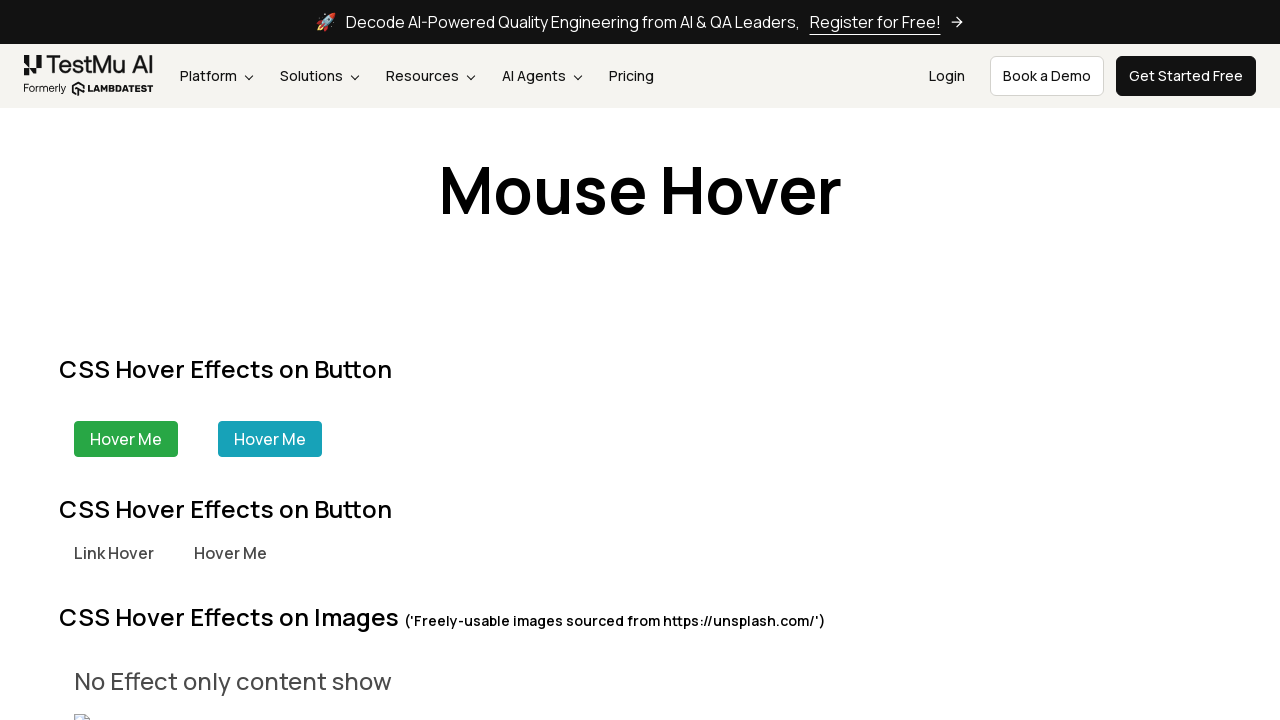

Located the hover button element with class .bg-green-100
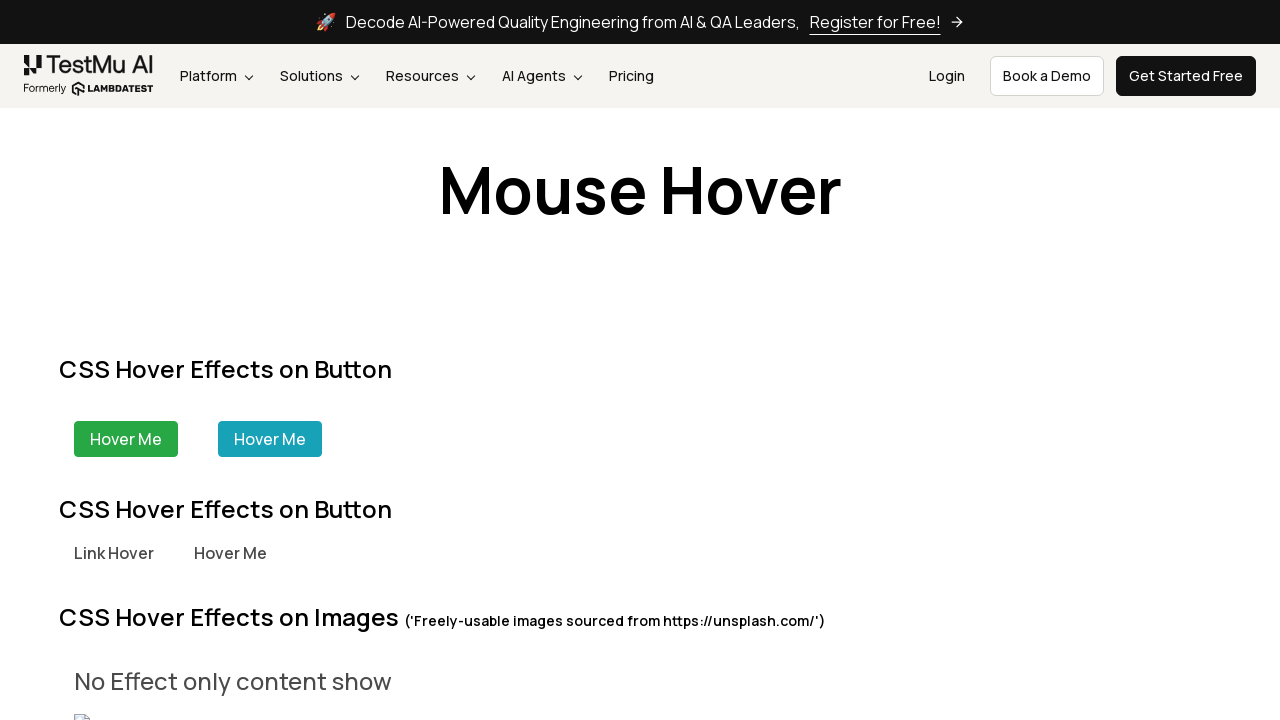

Retrieved initial background color: rgb(40, 167, 69)
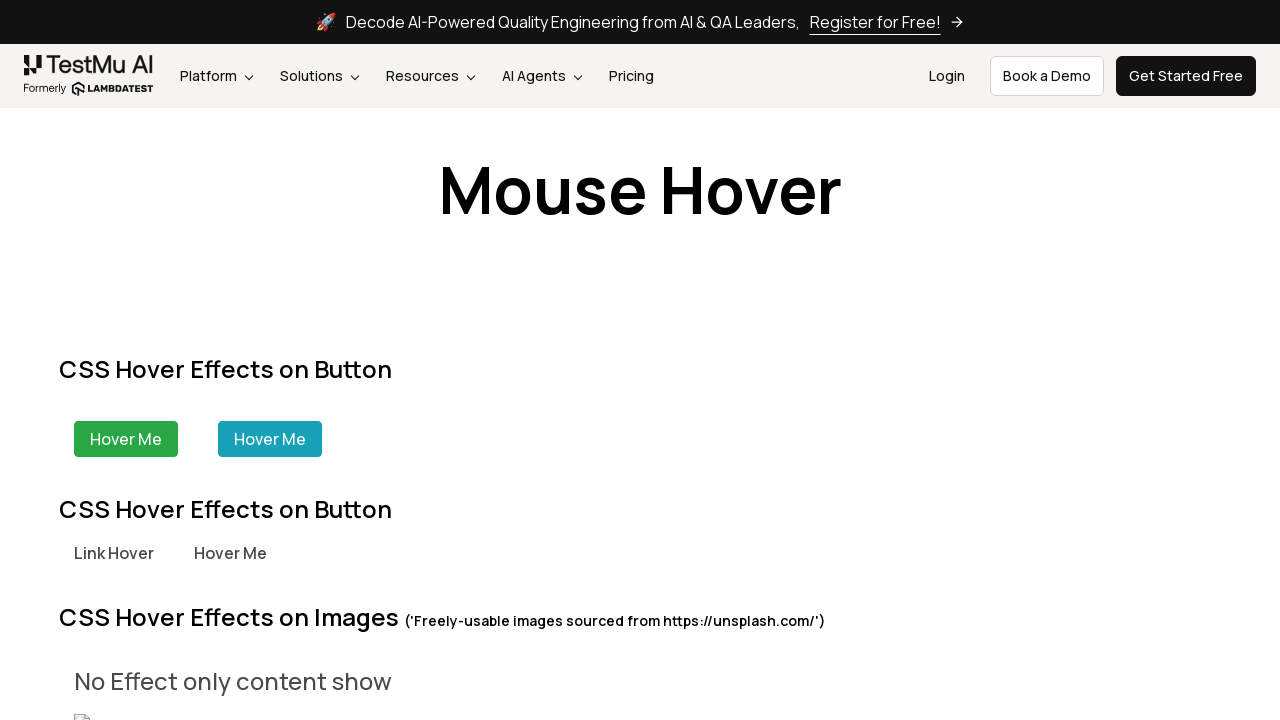

Hovered mouse over the button element at (126, 439) on .bg-green-100
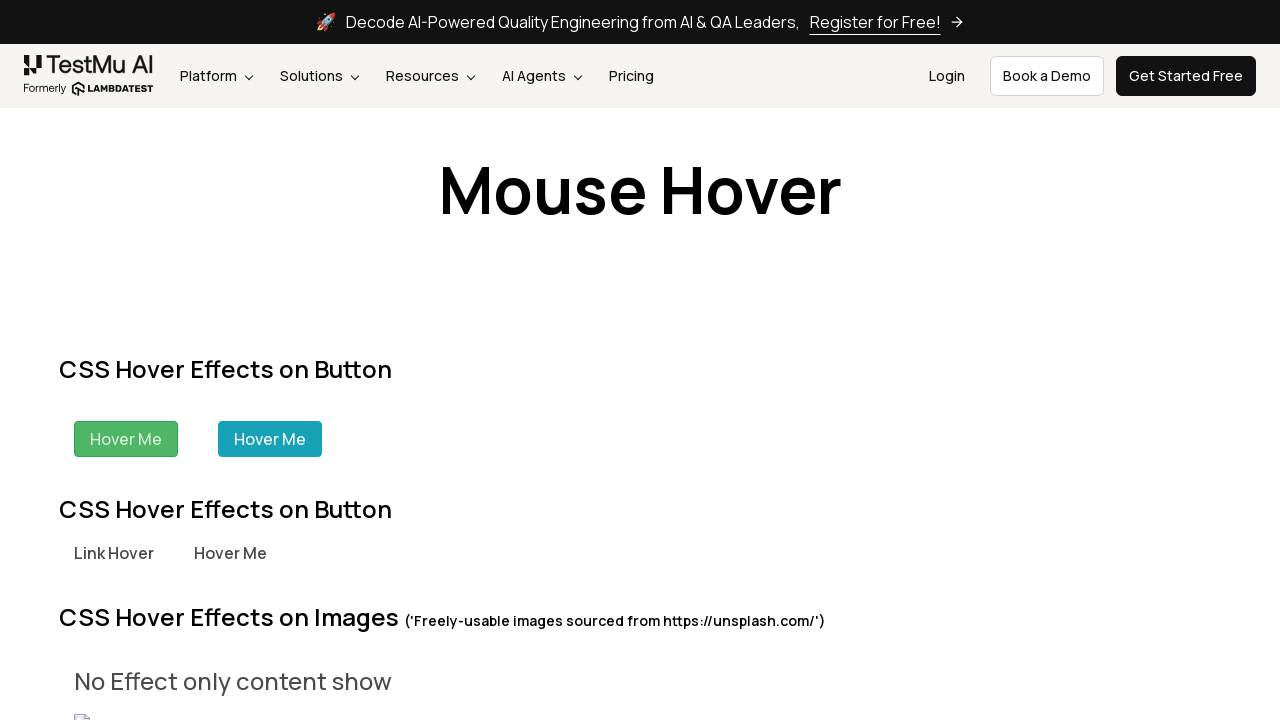

Waited 2 seconds for hover effect to apply
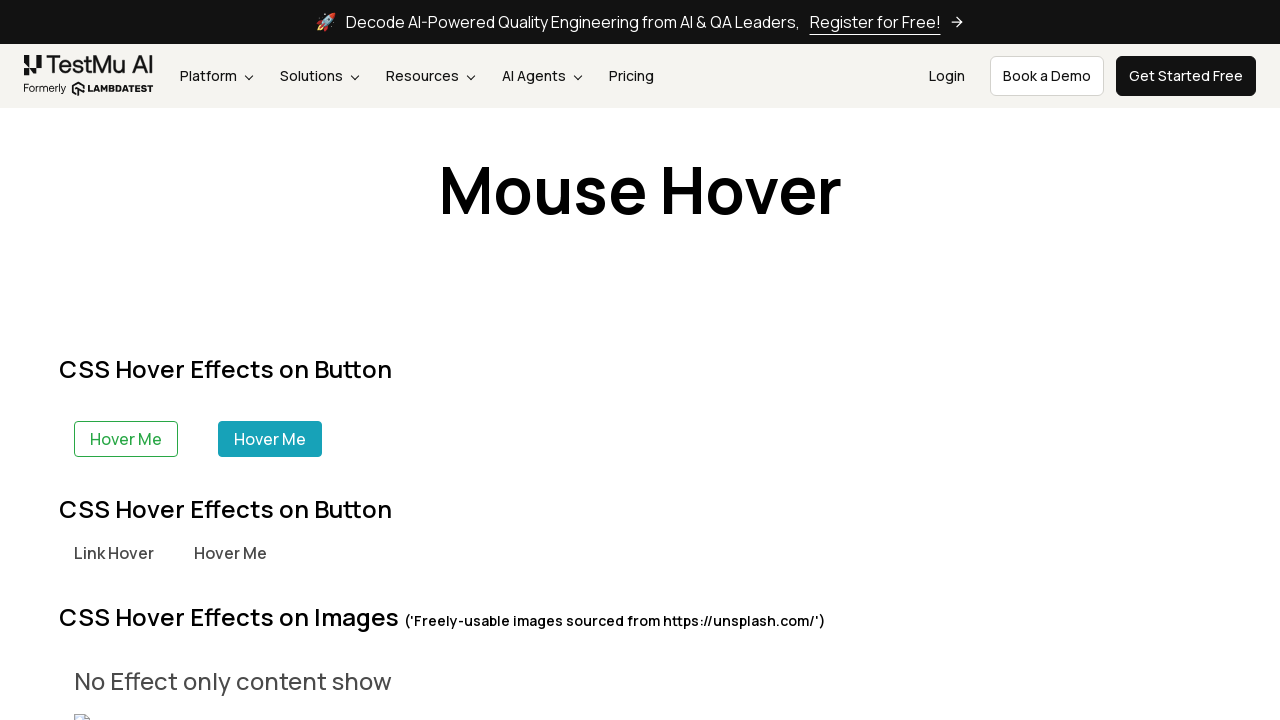

Retrieved new background color after hover: rgb(255, 255, 255)
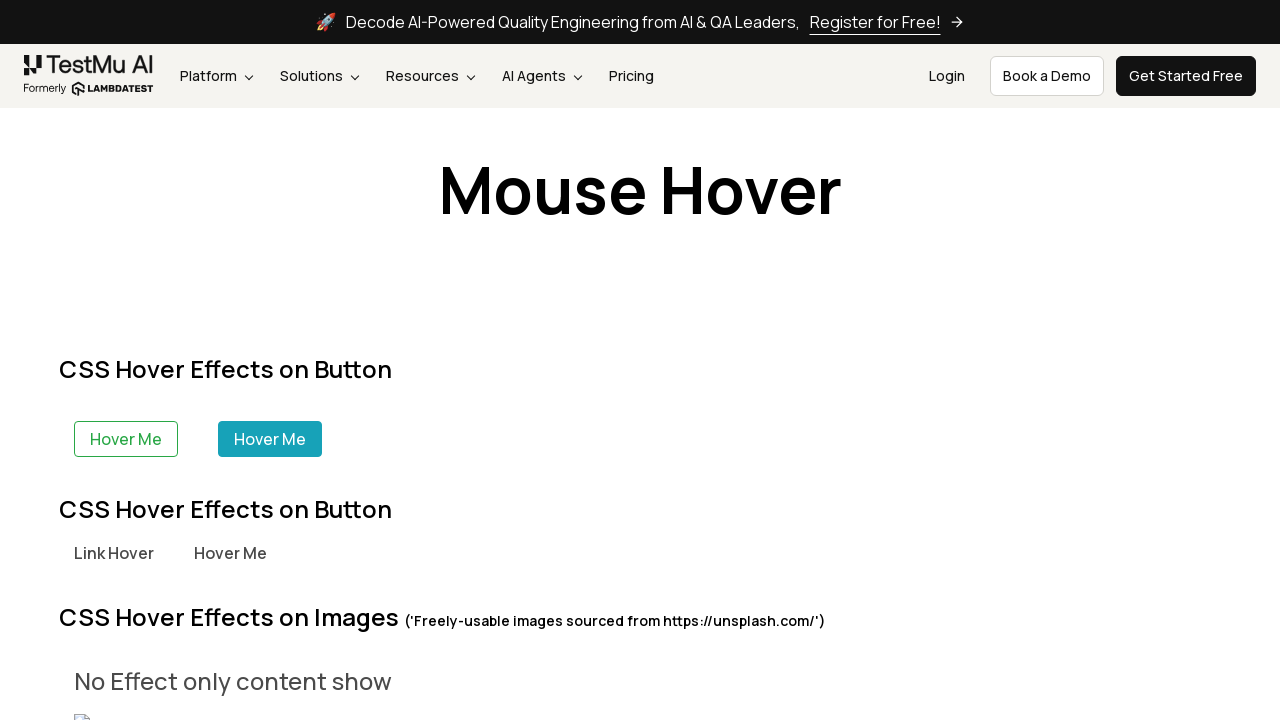

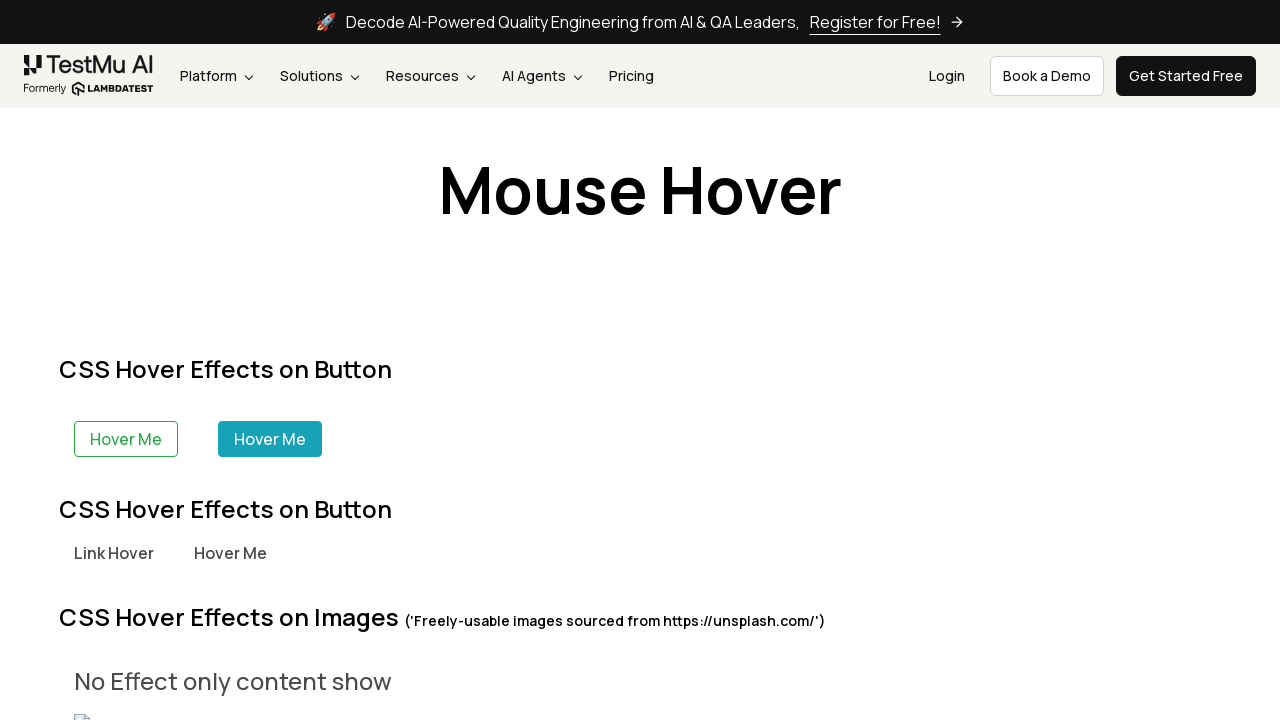